Solves a math problem by extracting two numbers from the page, calculating their sum, and selecting the answer from a dropdown menu

Starting URL: https://suninjuly.github.io/selects2.html

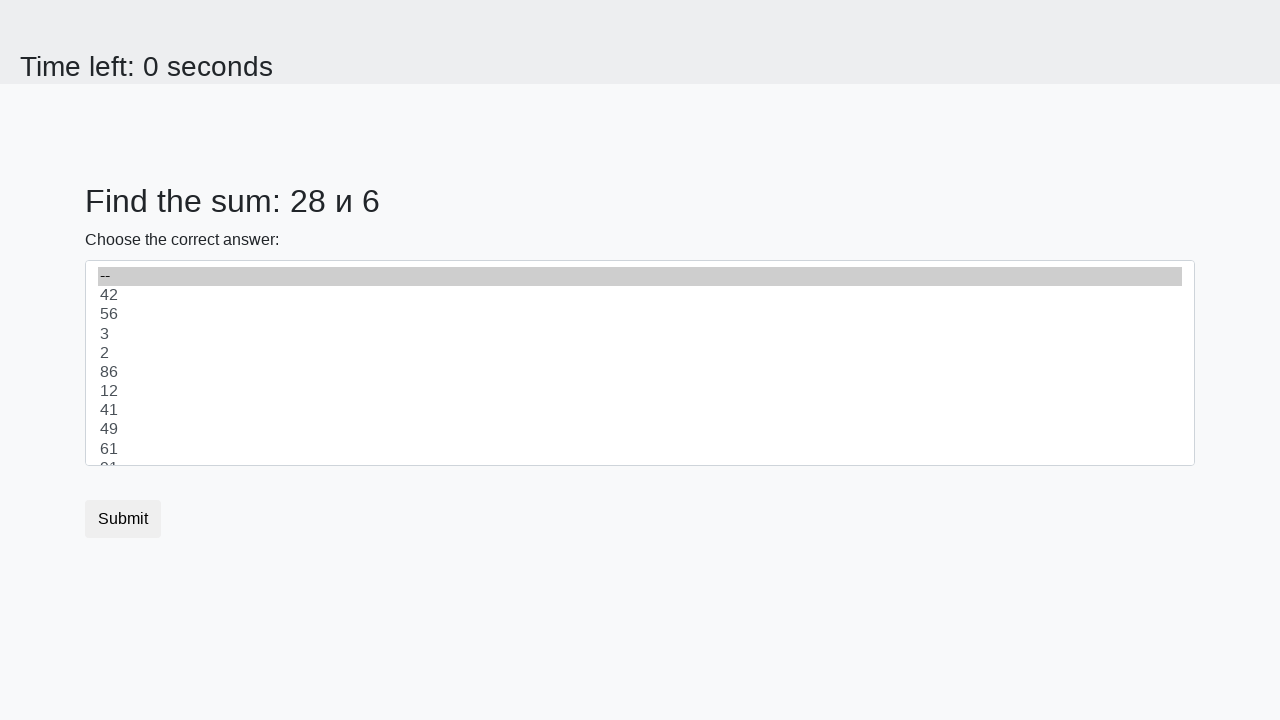

Extracted first number from #num1
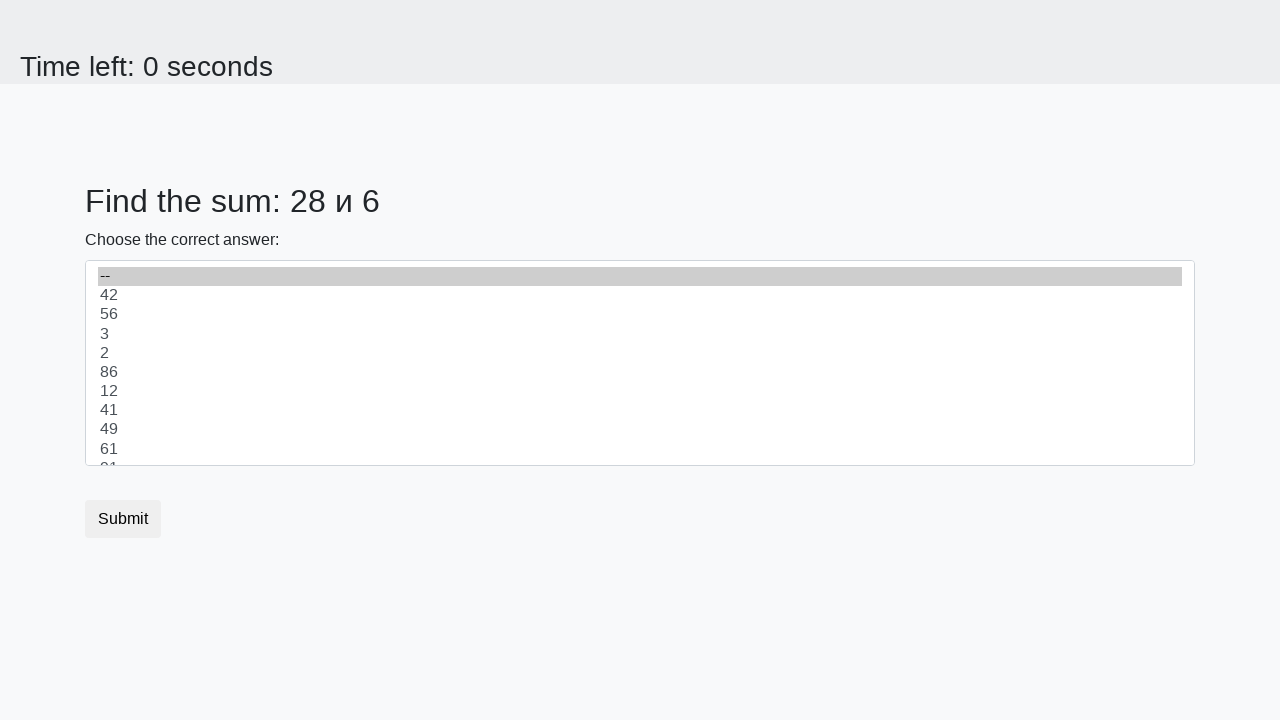

Extracted second number from #num2
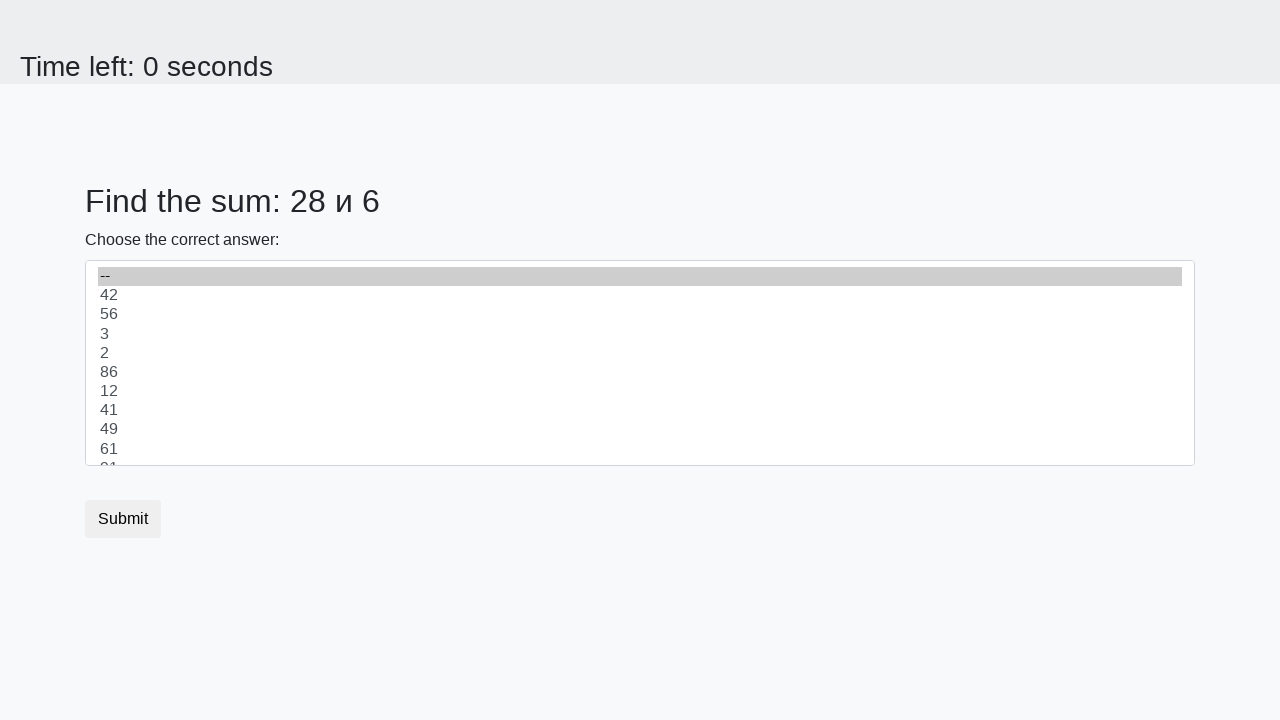

Calculated sum: 28 + 6 = 34
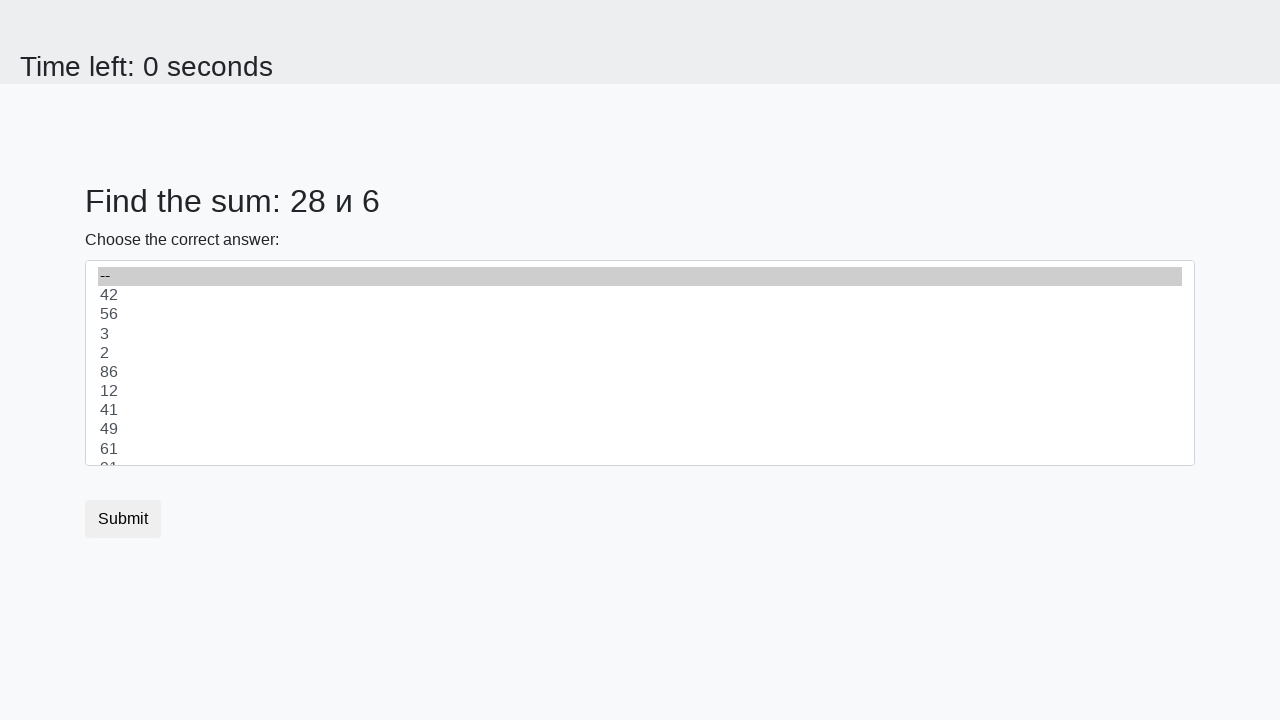

Selected answer '34' from dropdown menu on .custom-select
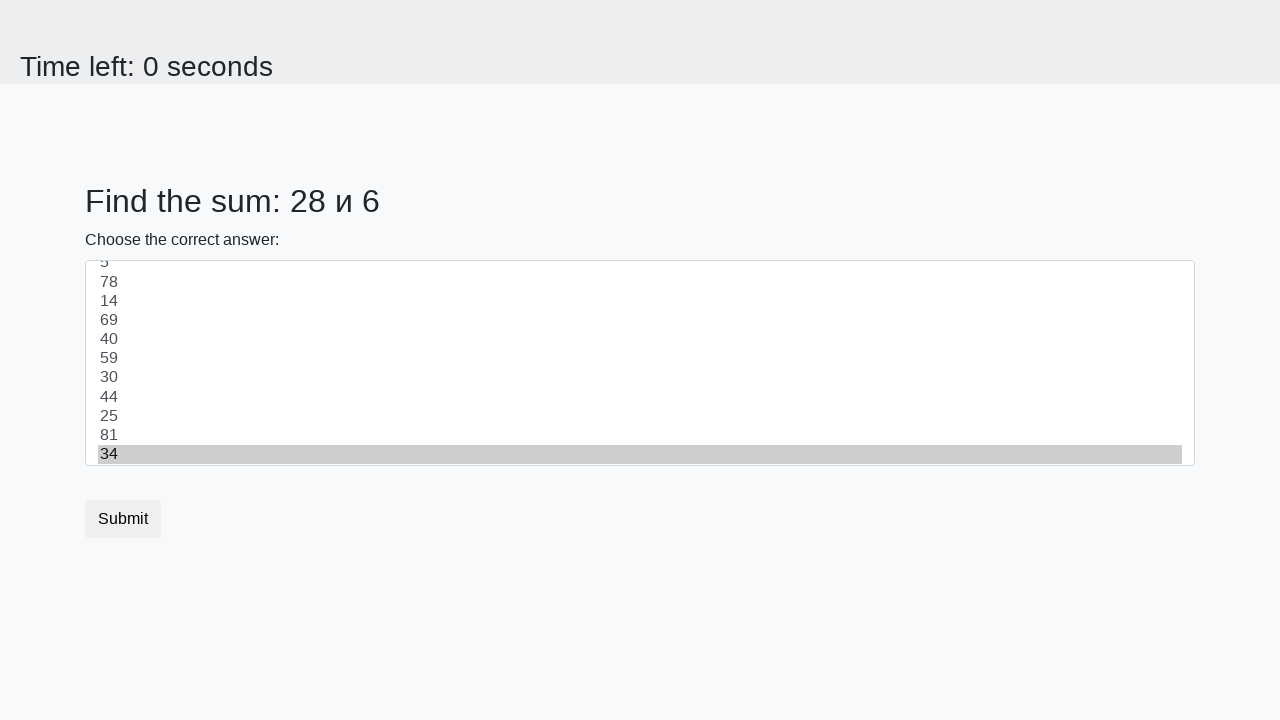

Clicked submit button to submit the form at (123, 519) on button.btn
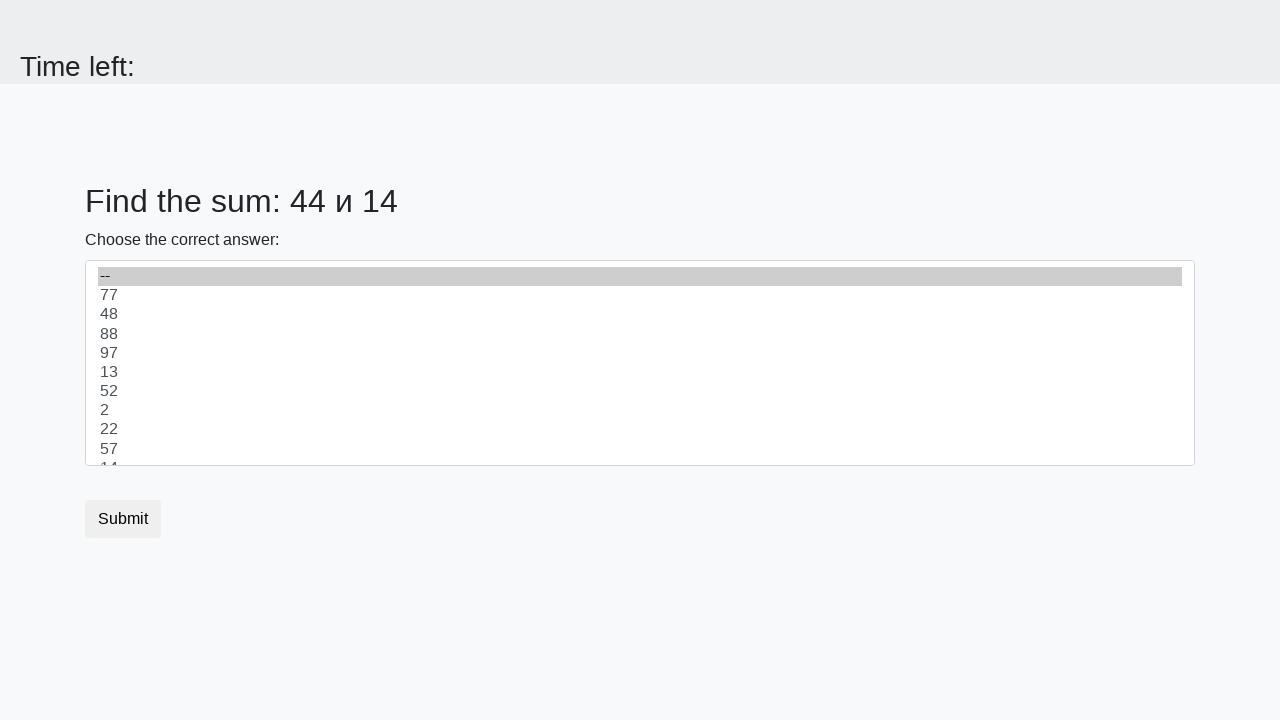

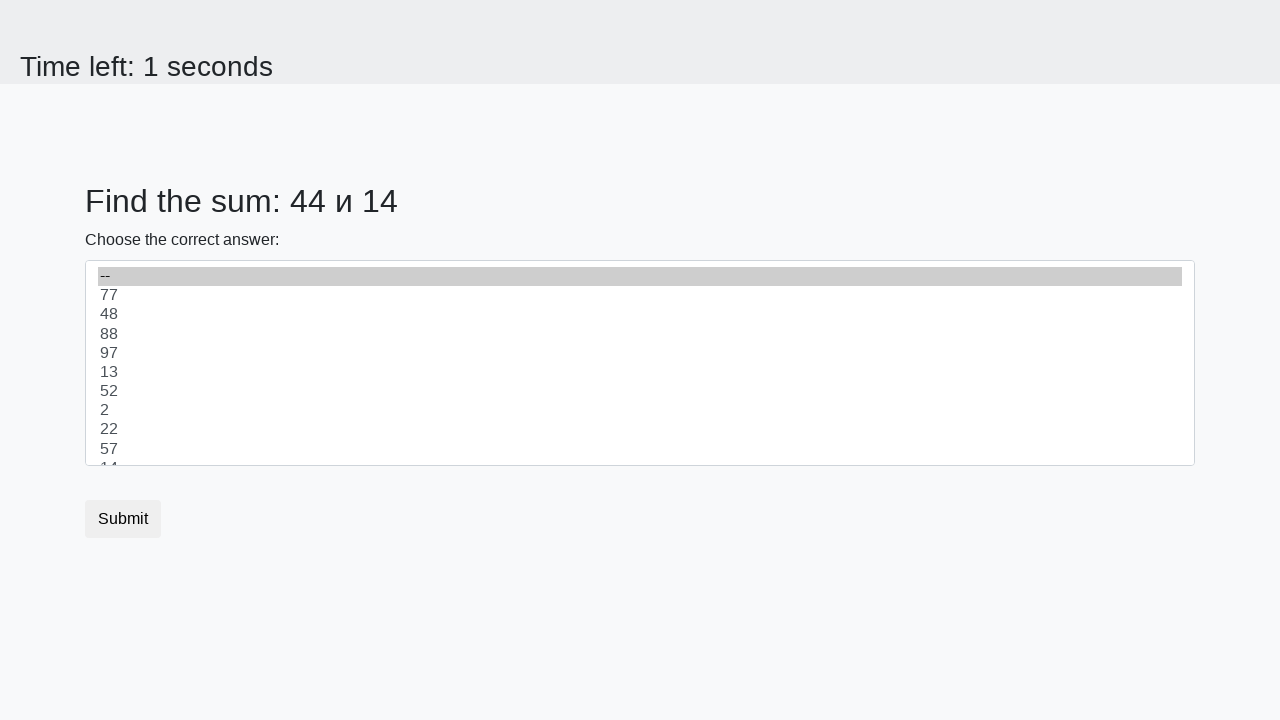